Solves a math problem by extracting a value from the page, calculating a result using a formula, and submitting the answer along with checkbox and radio button selections

Starting URL: http://suninjuly.github.io/math.html

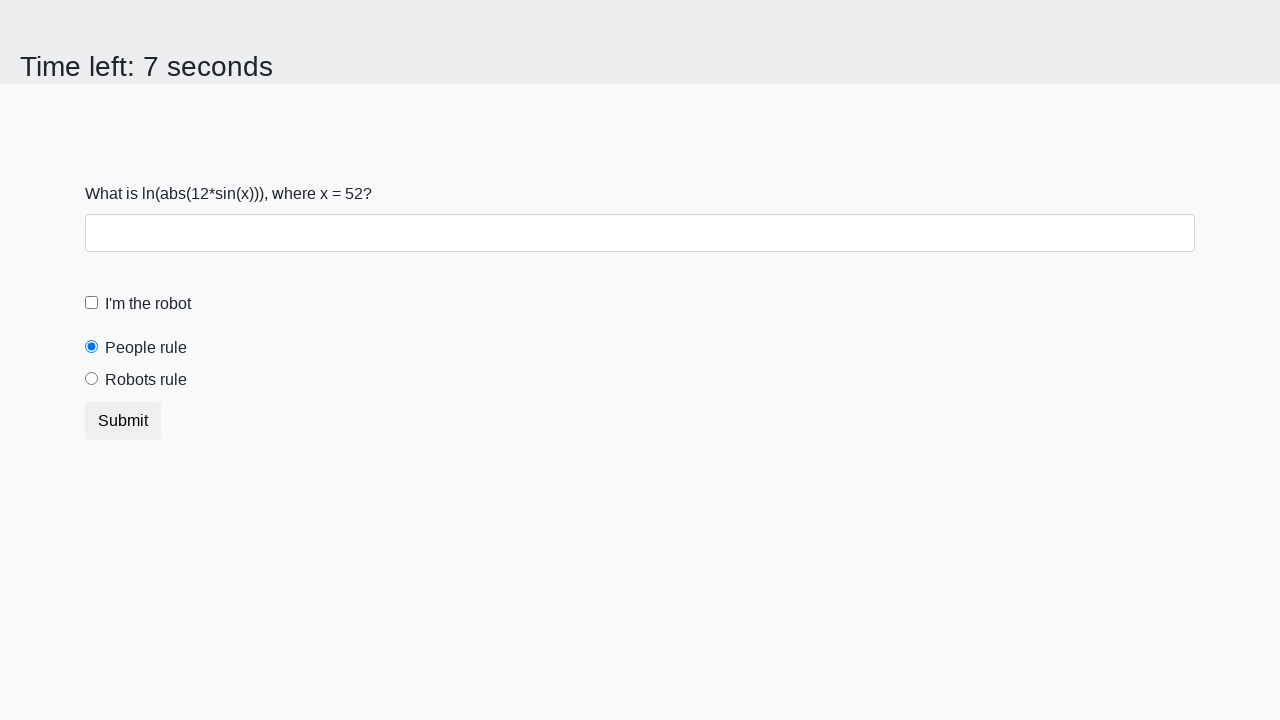

Extracted x value from page element #input_value
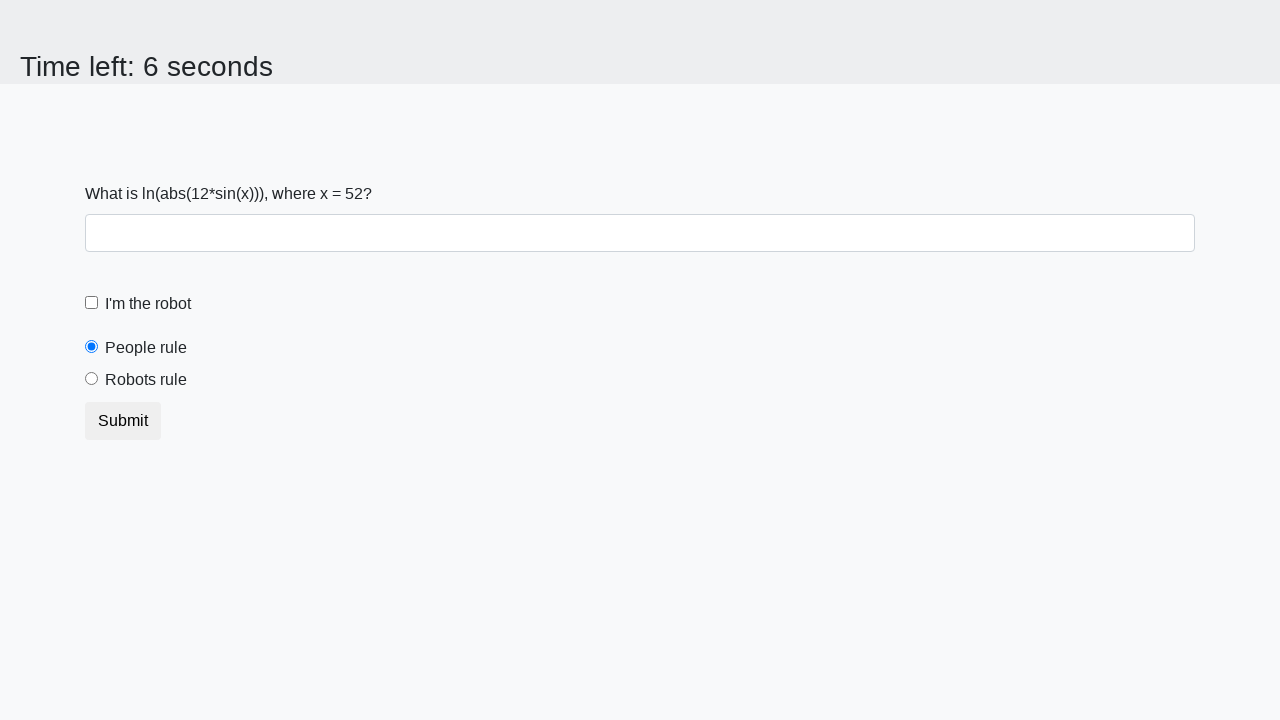

Calculated result using formula: log(abs(12*sin(52))) = 2.471444026009983
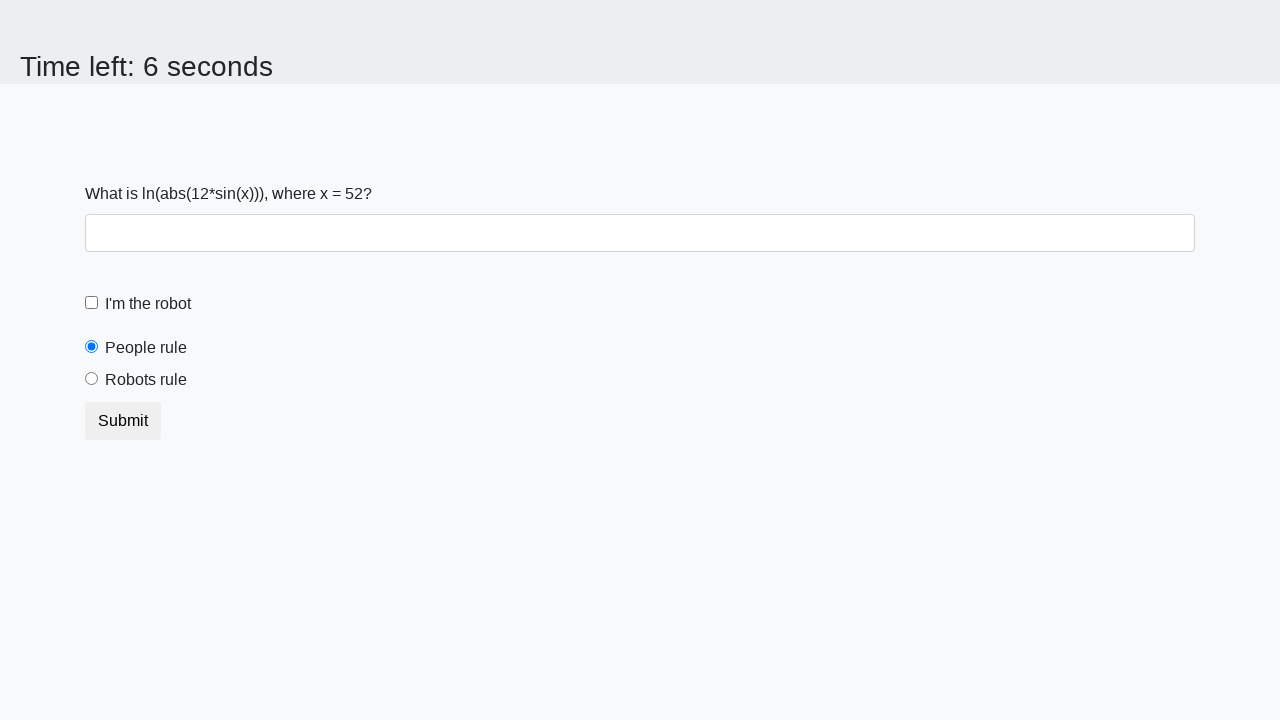

Filled answer field with calculated result: 2.471444026009983 on [type="text"]
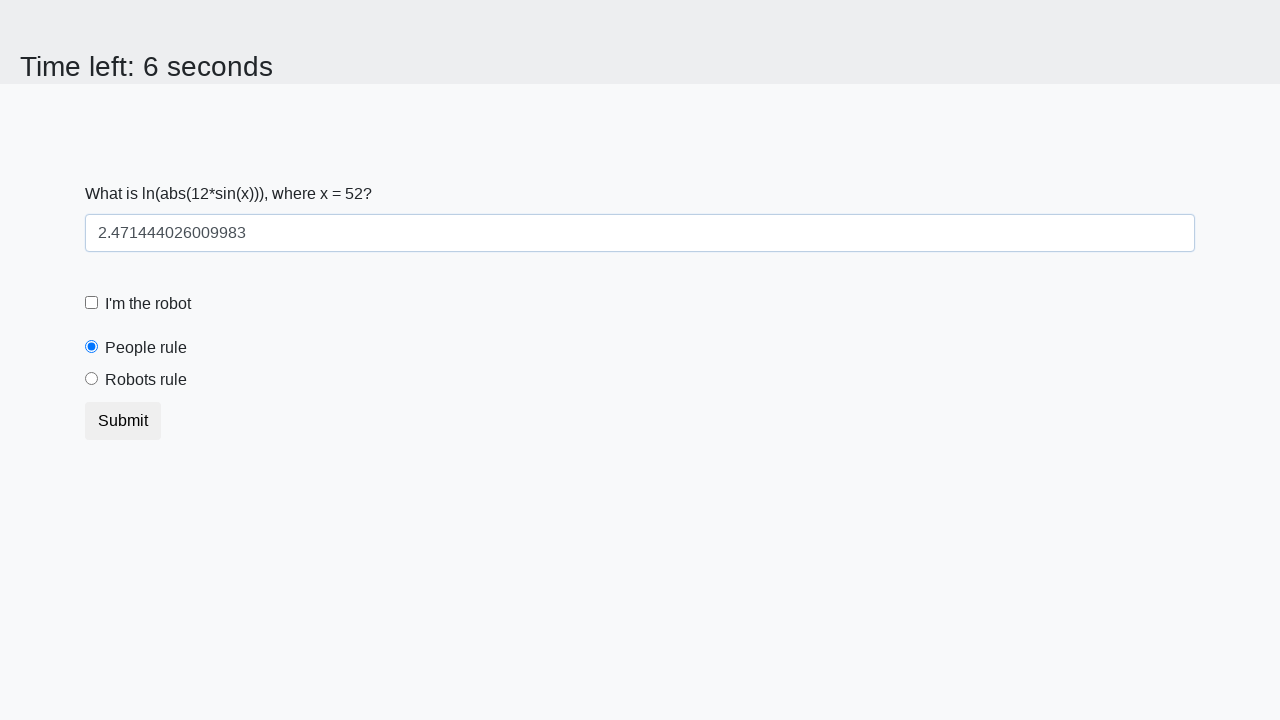

Checked the robot checkbox at (92, 303) on #robotCheckbox
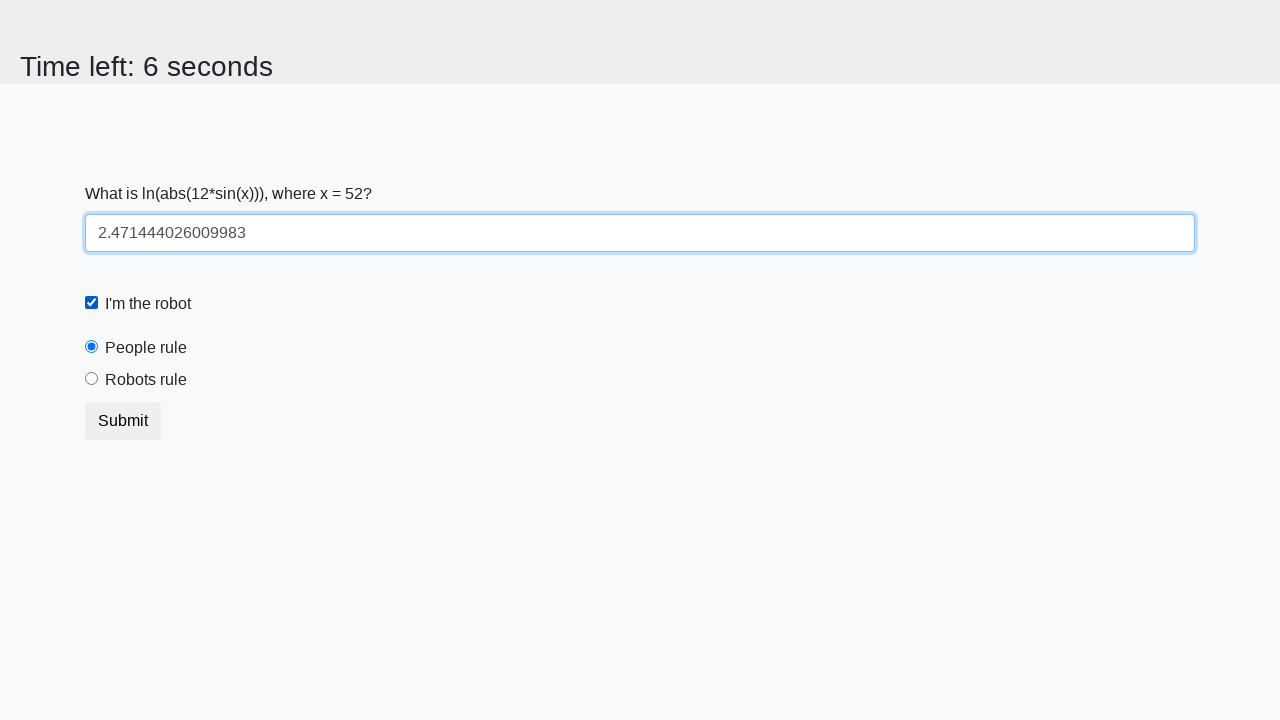

Selected the robot radio button at (92, 379) on #robotsRule
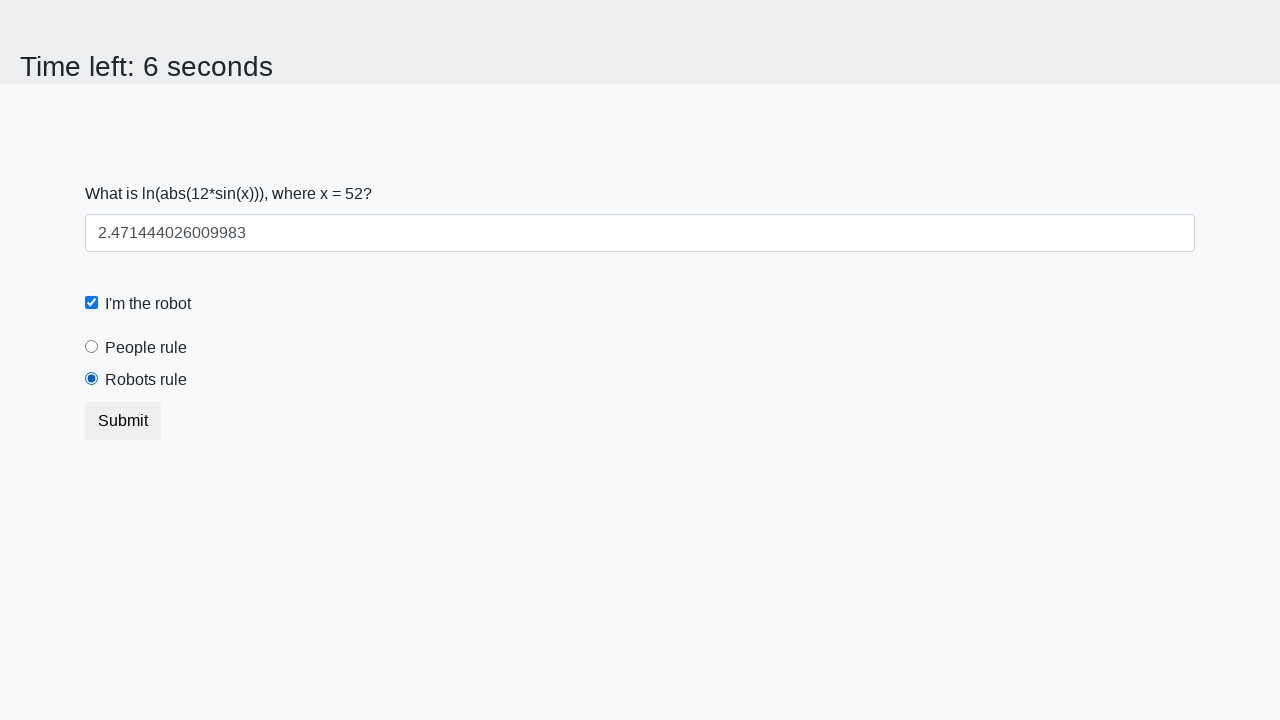

Clicked submit button to submit the form at (123, 421) on .btn-default
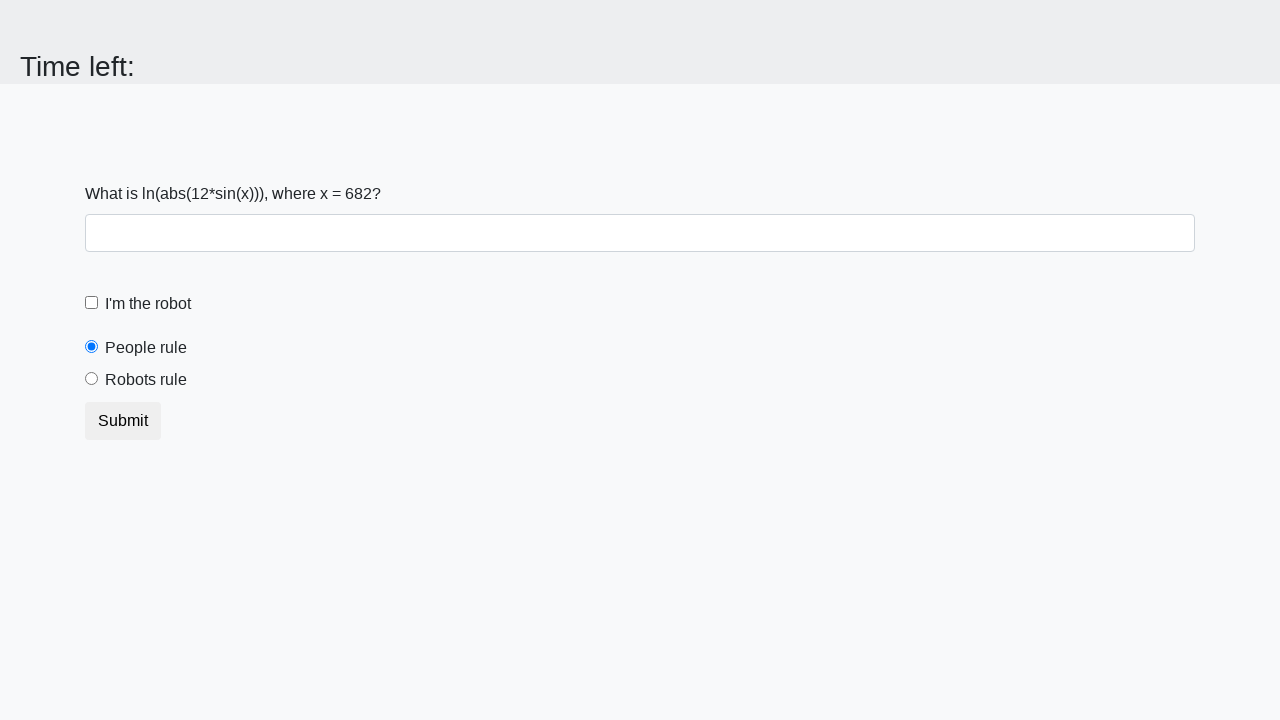

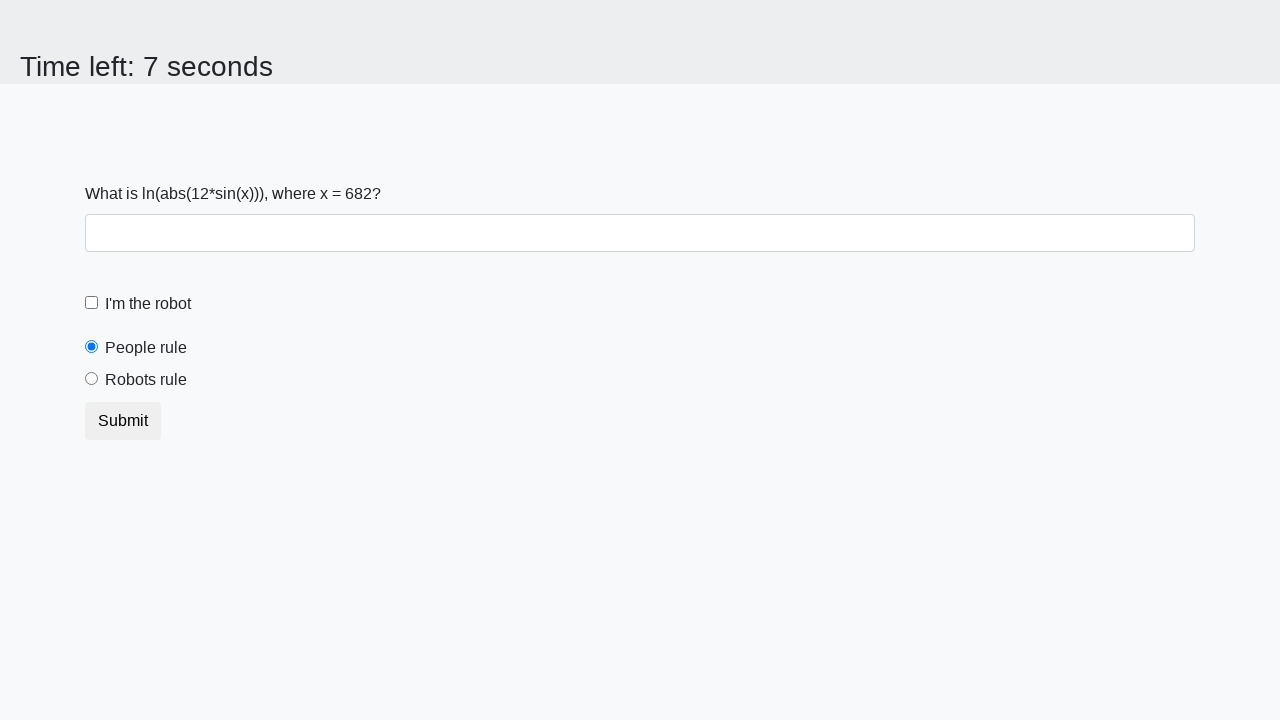